Tests keyboard key press functionality by sending SPACE and LEFT arrow keys to an input element and verifying the displayed result text confirms the key presses were detected.

Starting URL: http://the-internet.herokuapp.com/key_presses

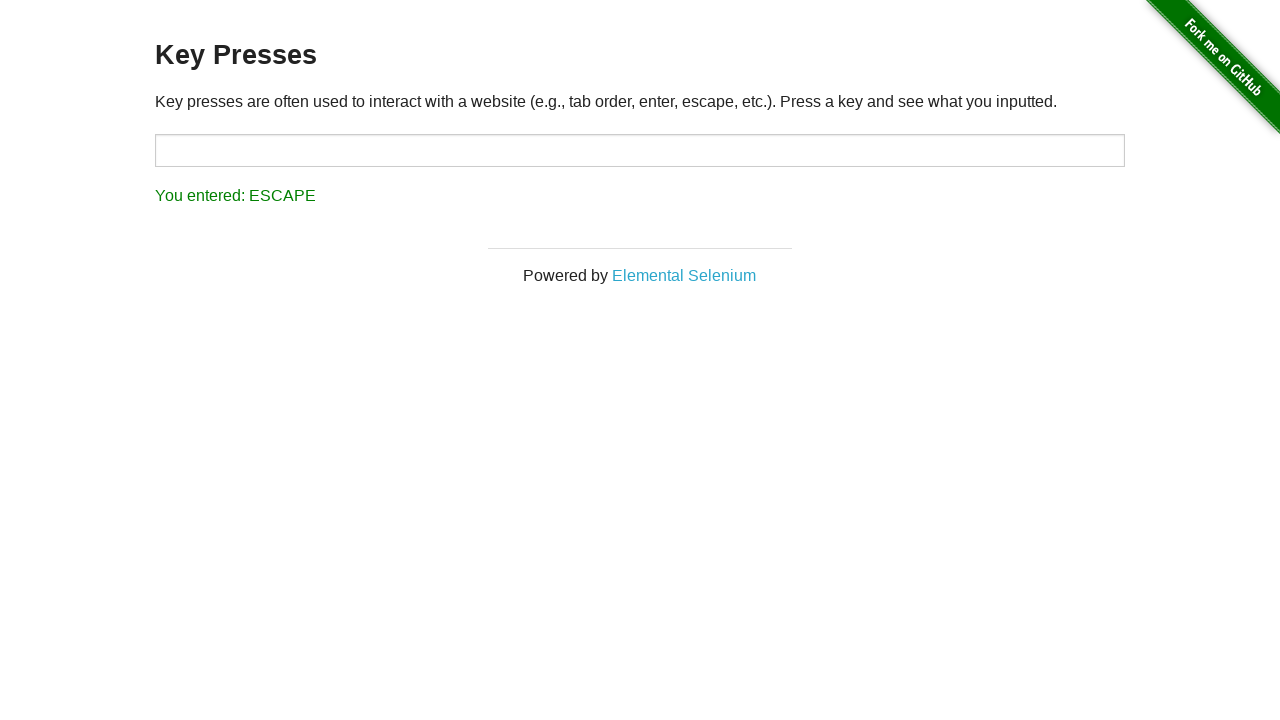

Pressed SPACE key on target input element on #target
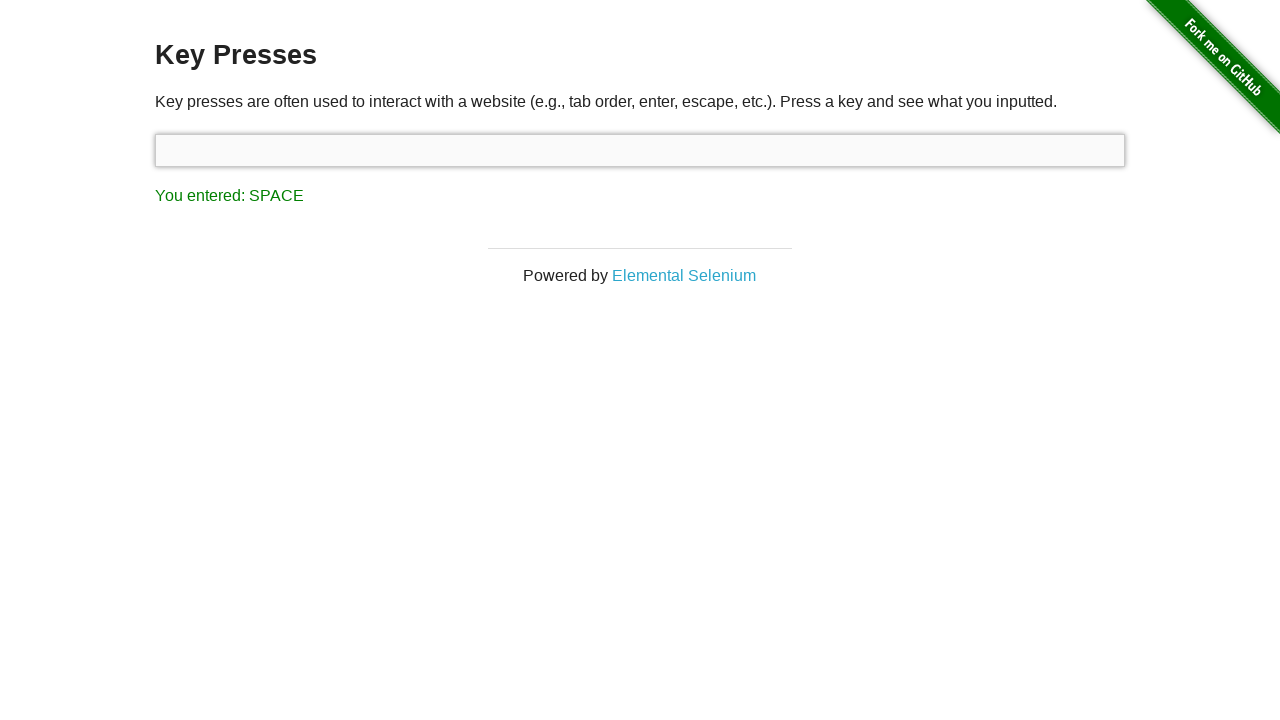

Result element loaded after SPACE key press
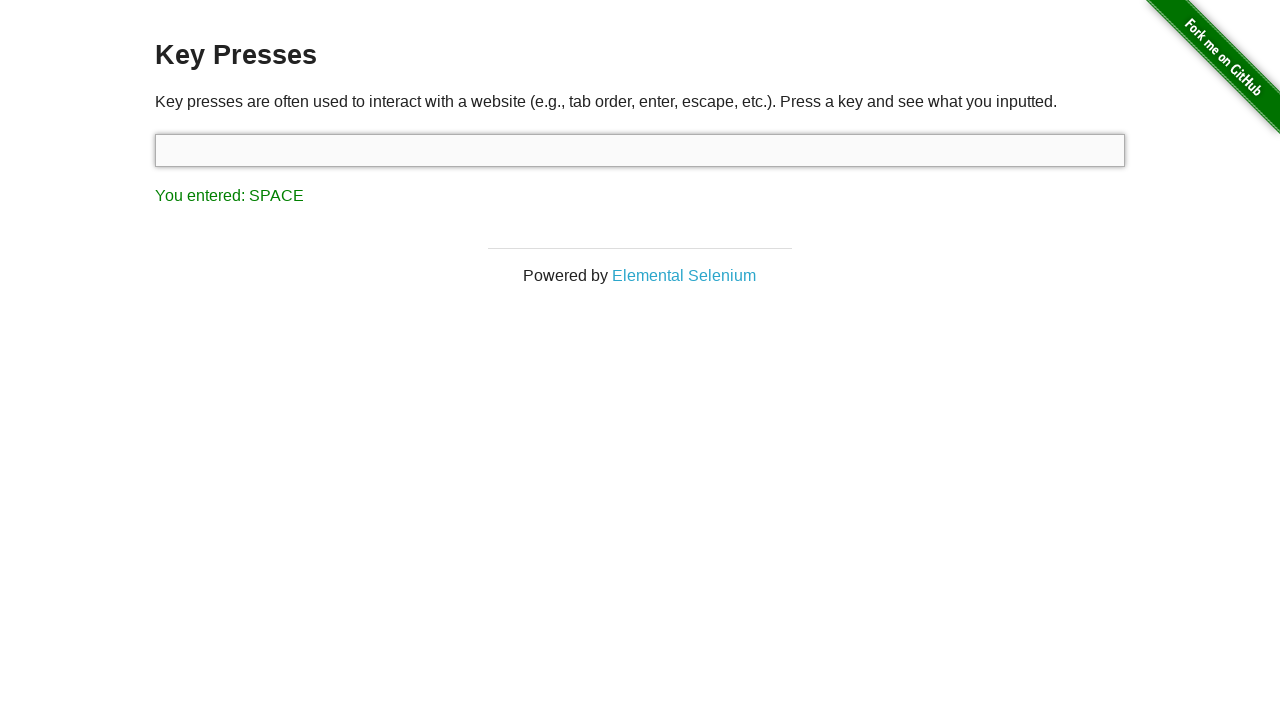

Retrieved result text content
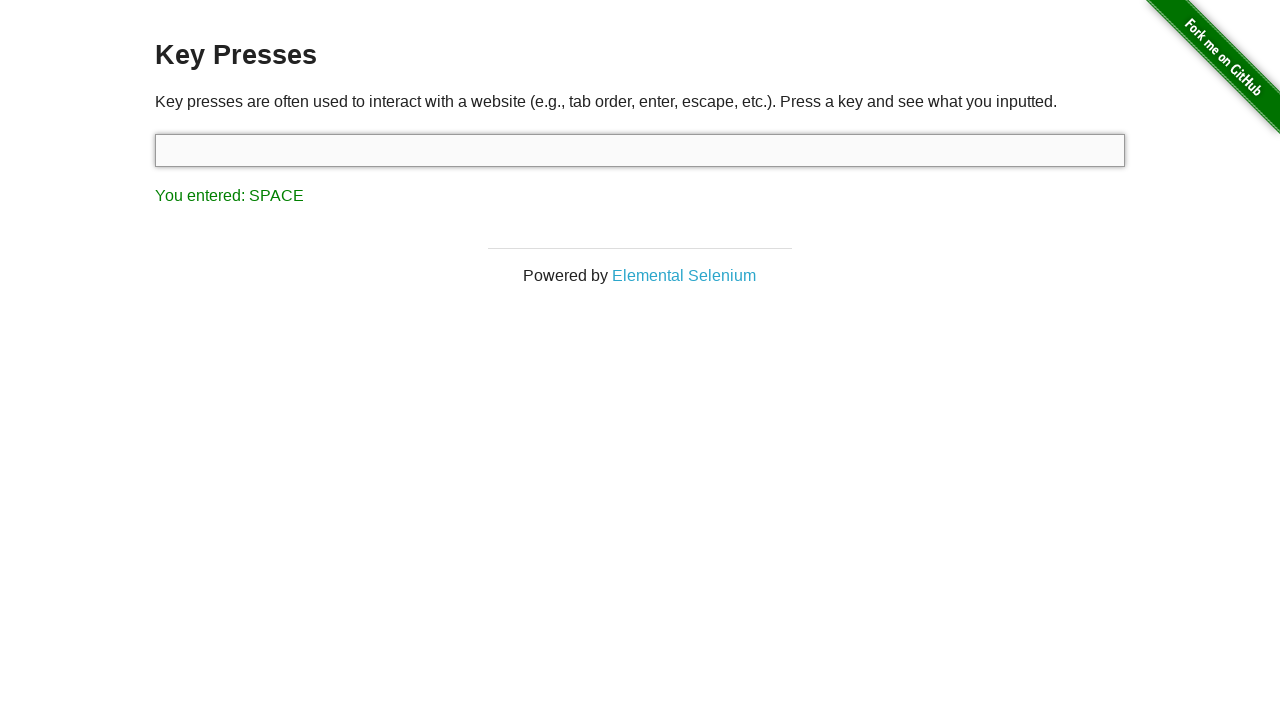

Verified result text shows SPACE was entered
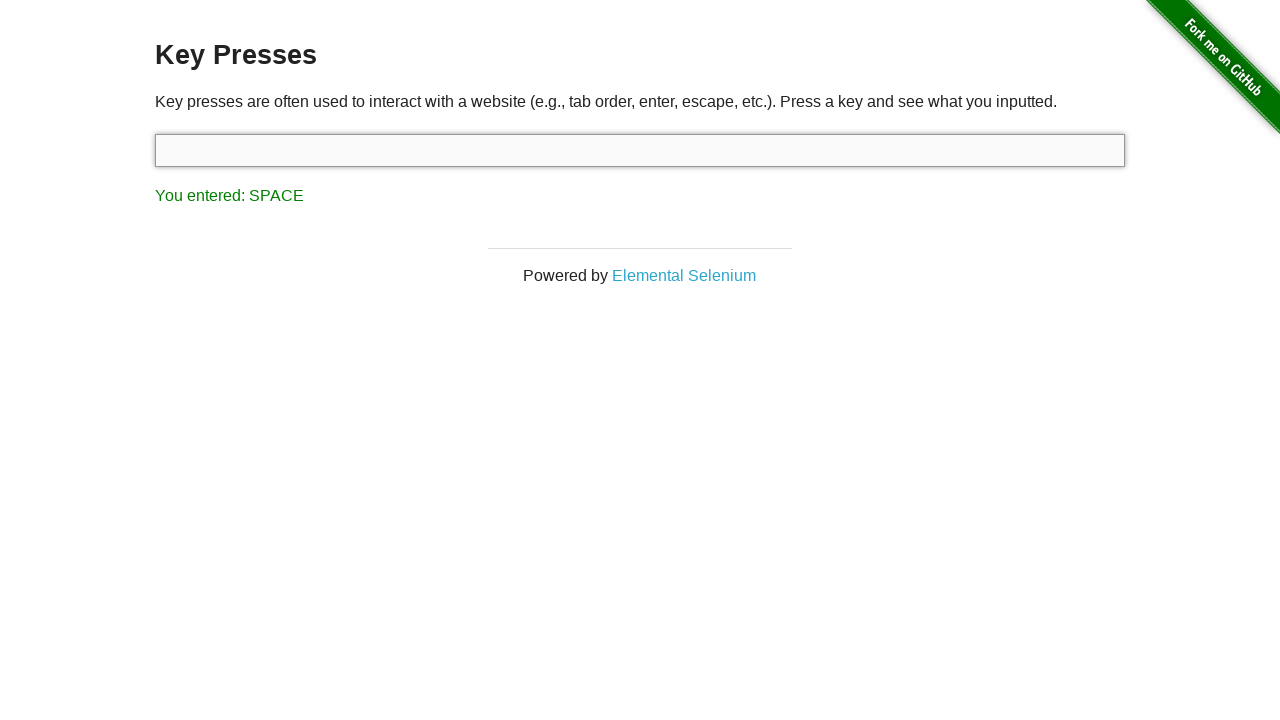

Pressed LEFT arrow key on focused element
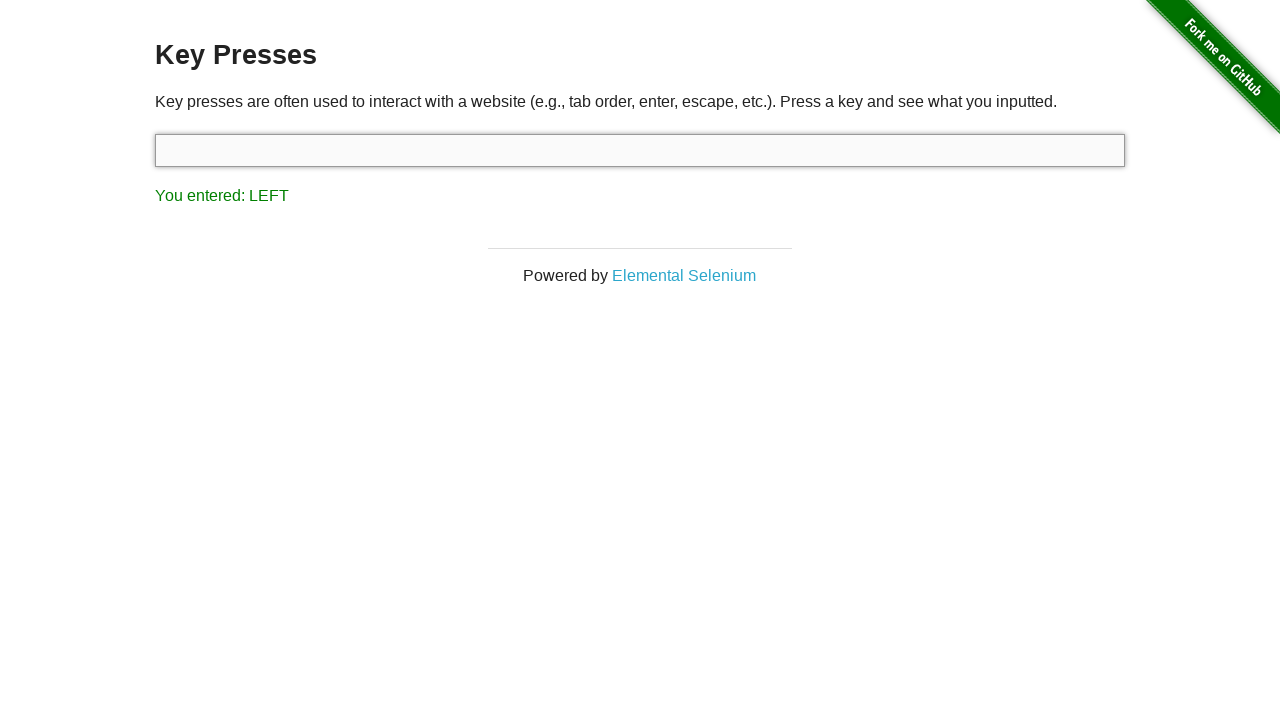

Retrieved result text content after LEFT key press
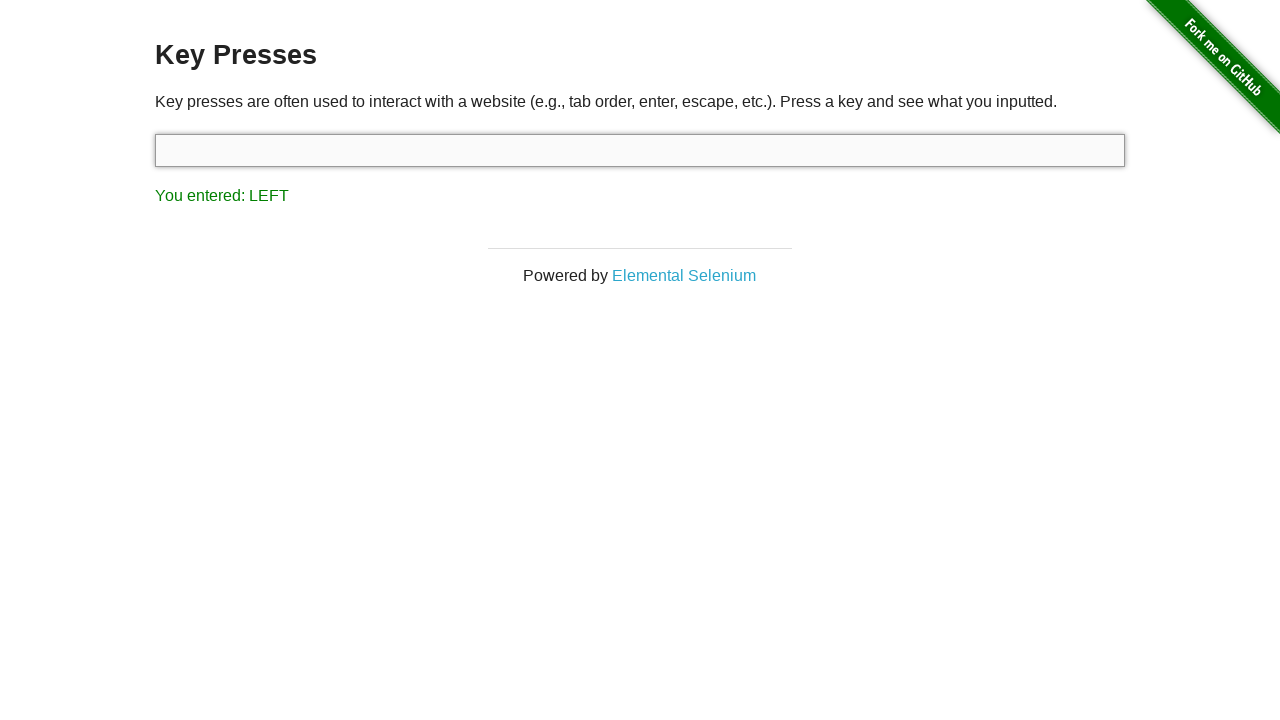

Verified result text shows LEFT was entered
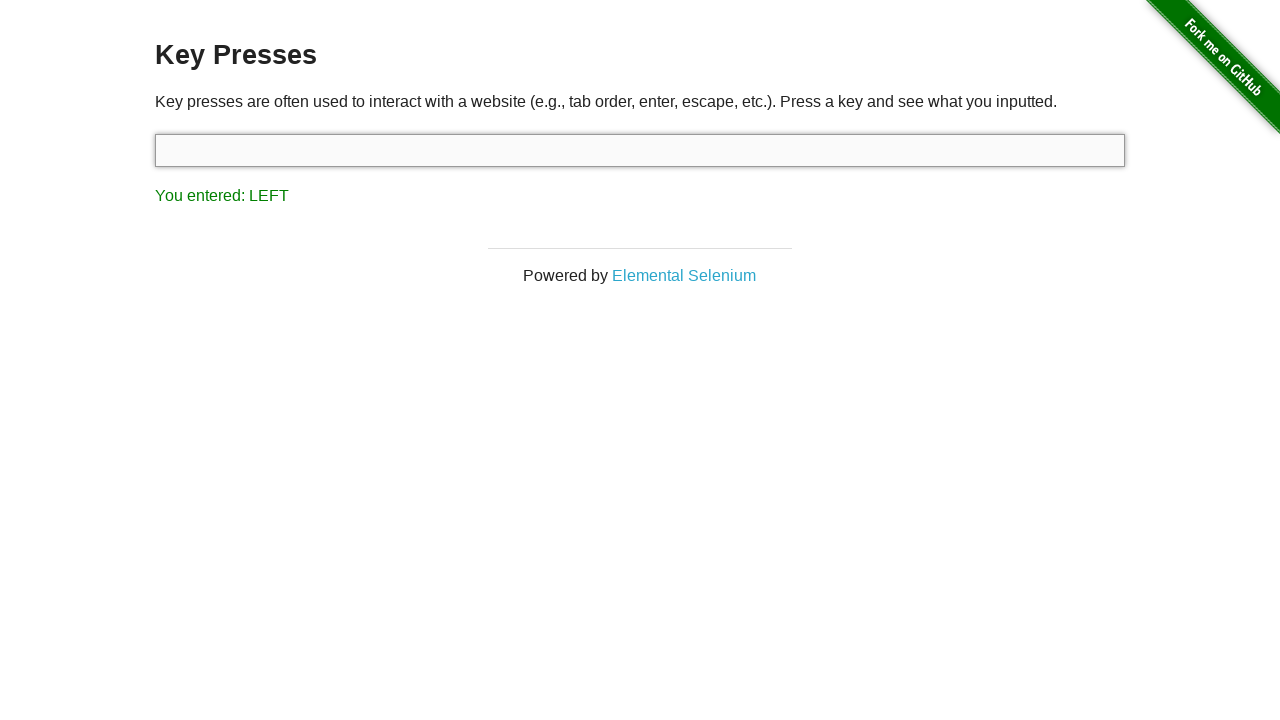

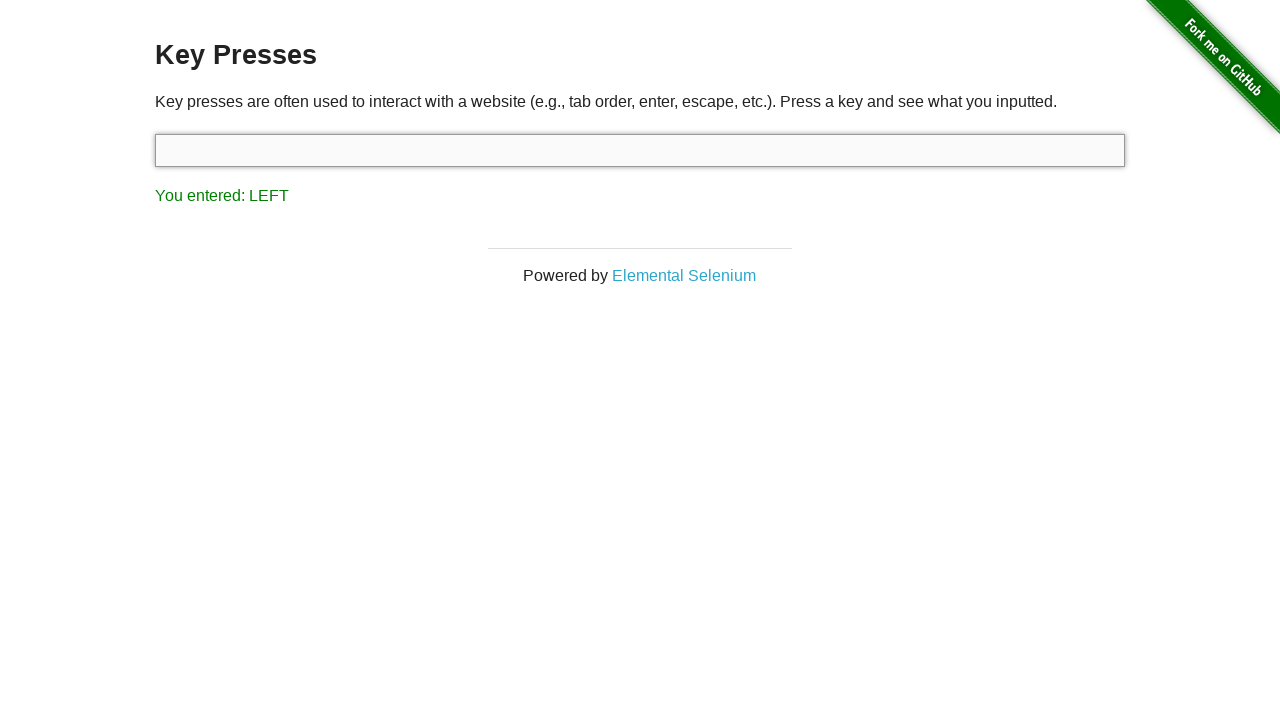